Tests clicking a button using partial text match to show an alert and handling the alert dialog

Starting URL: https://pragmatictesters.github.io/selenium-location-strategies/javascript-popups.html

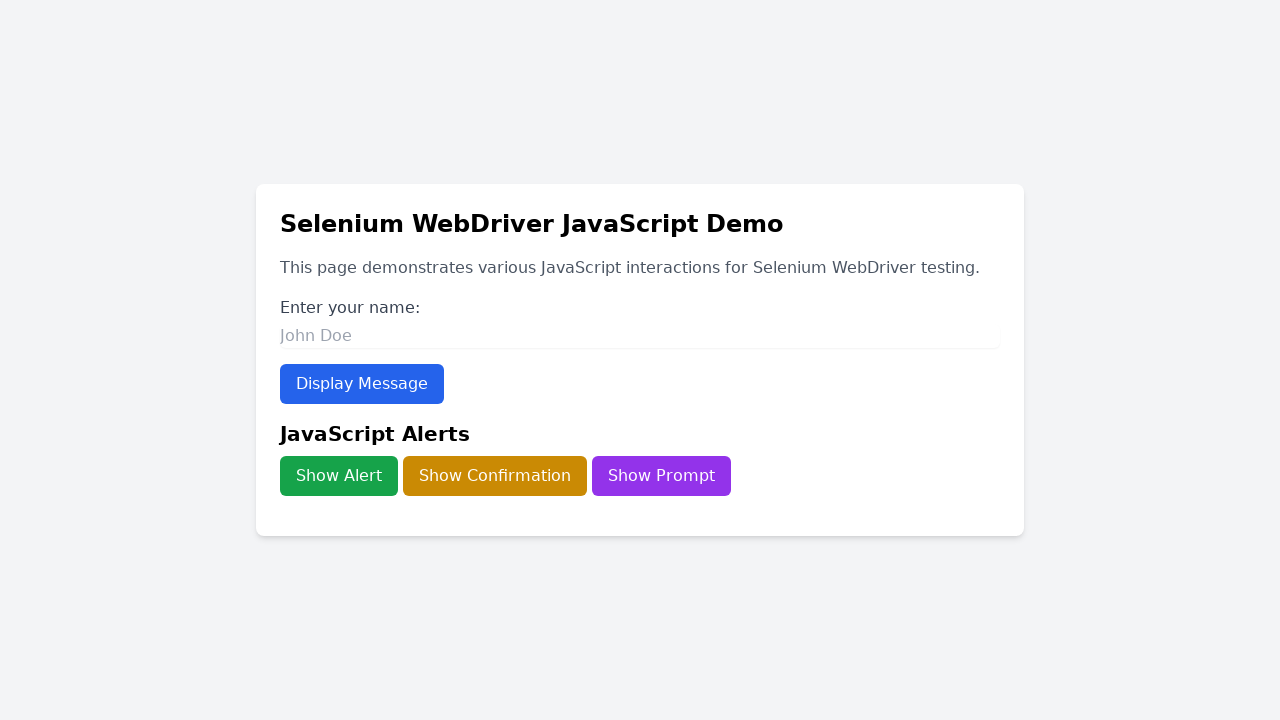

Set up dialog handler to accept alerts
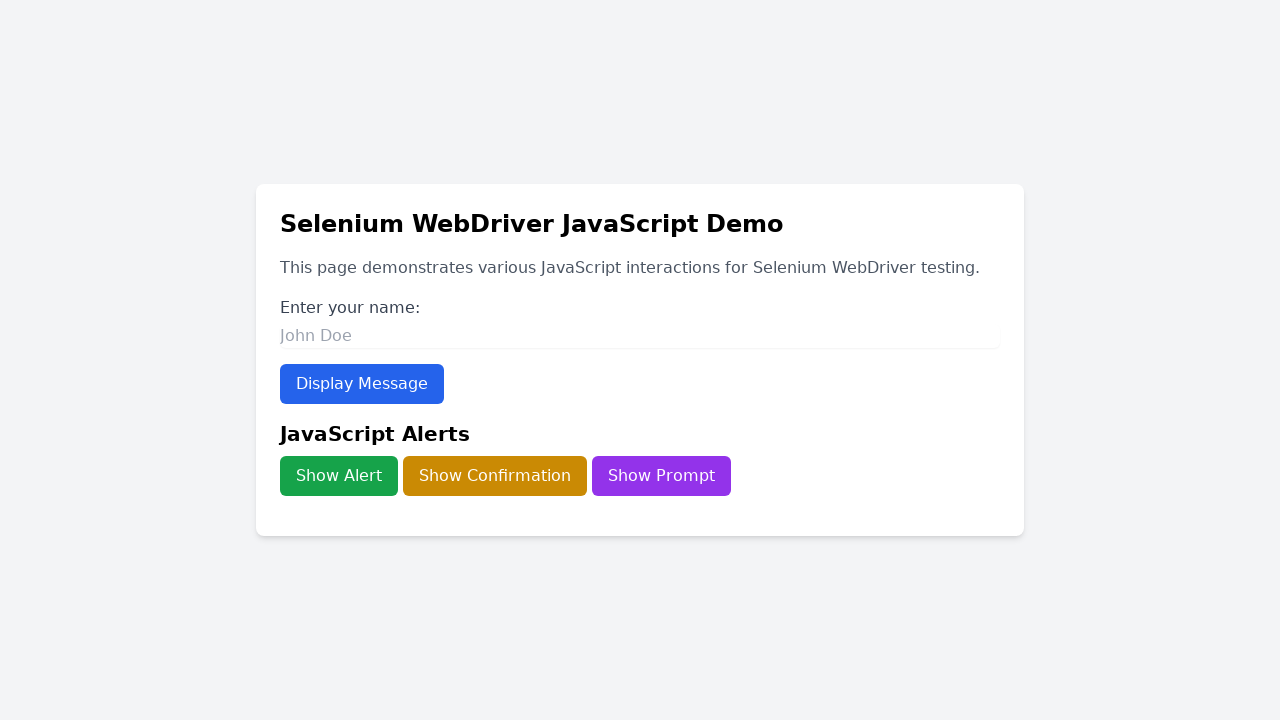

Clicked button with partial text match 'Alert' at (640, 434) on internal:text="Alert"i >> nth=0
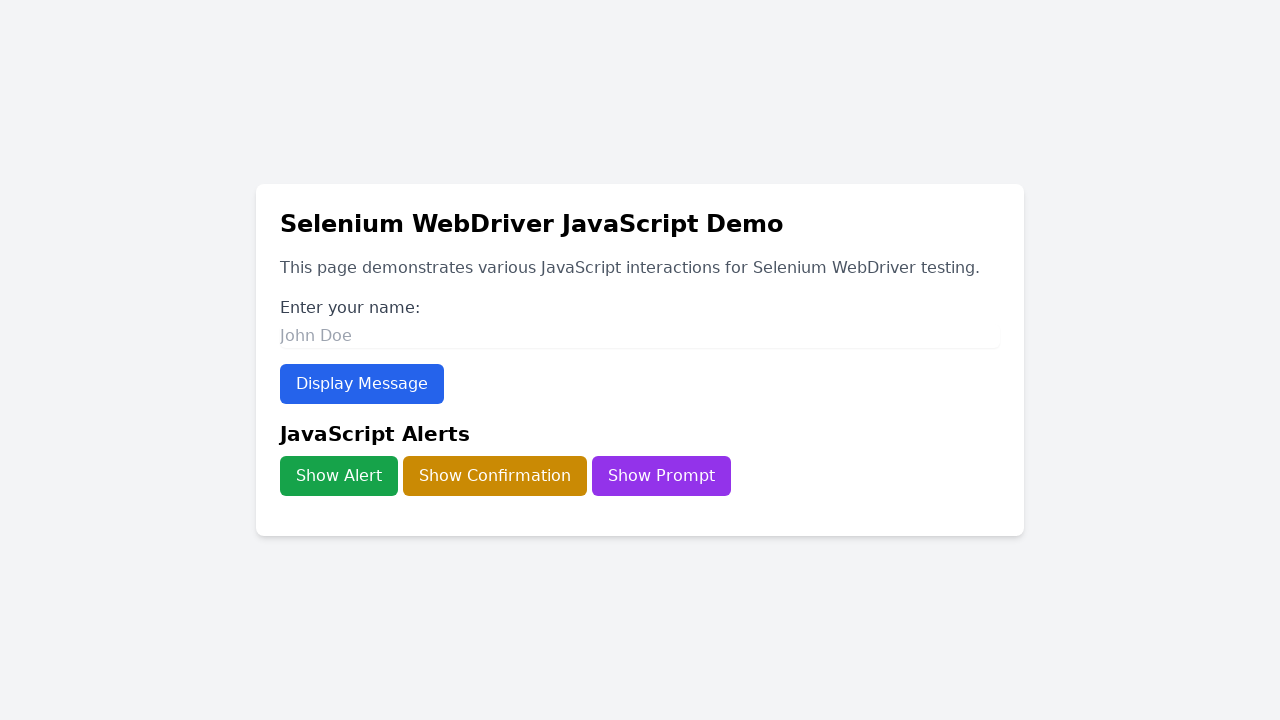

Alert dialog was accepted and handled
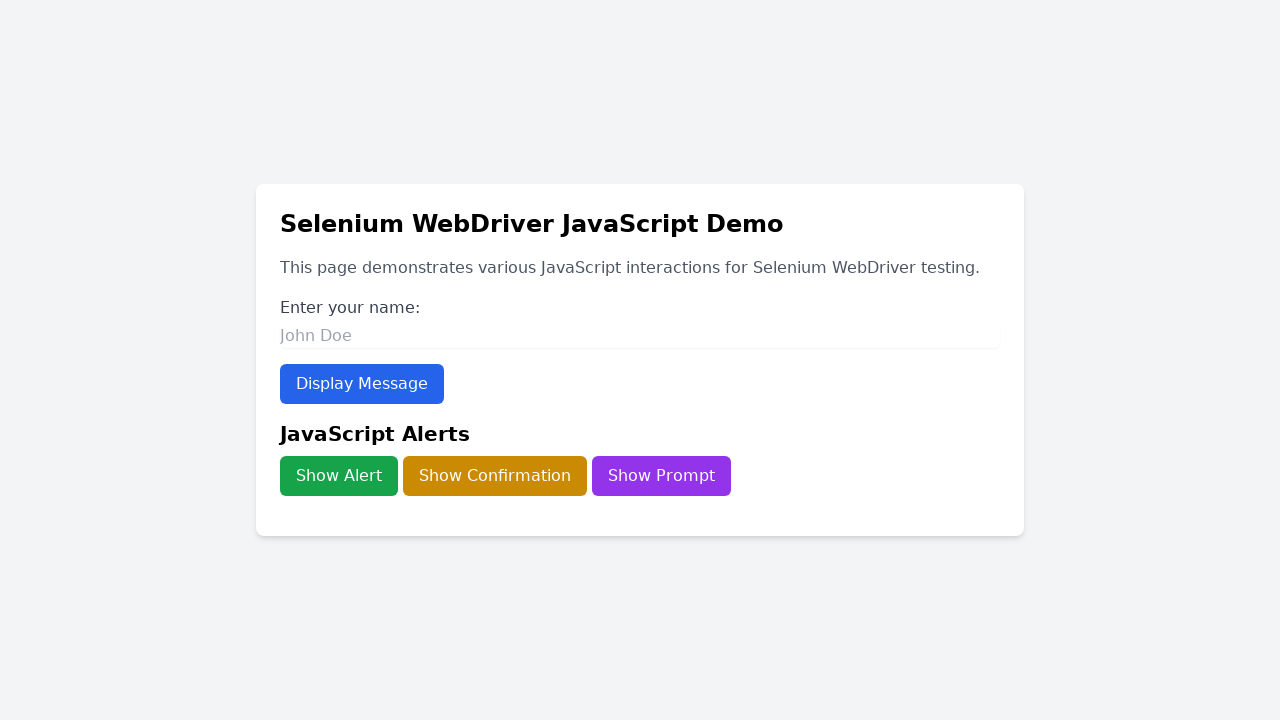

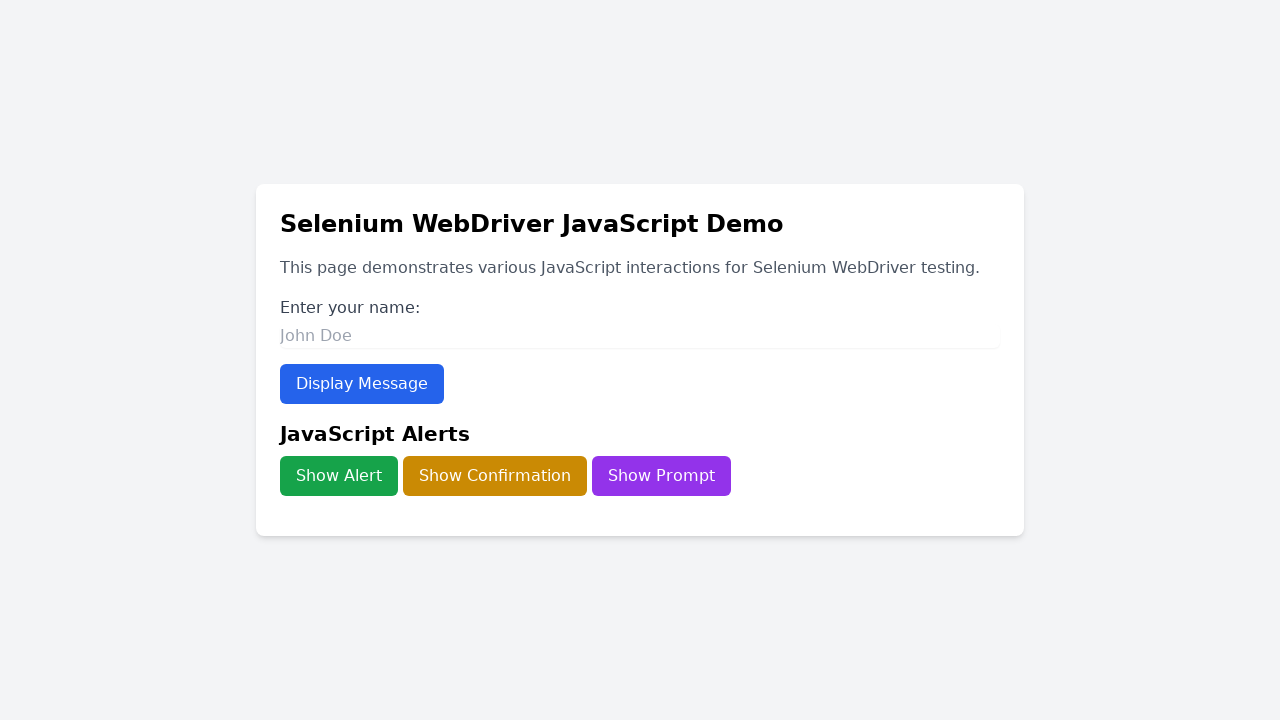